Tests radio button selection by clicking on a specific radio button and verifying it becomes selected

Starting URL: https://practice.cydeo.com/radio_buttons

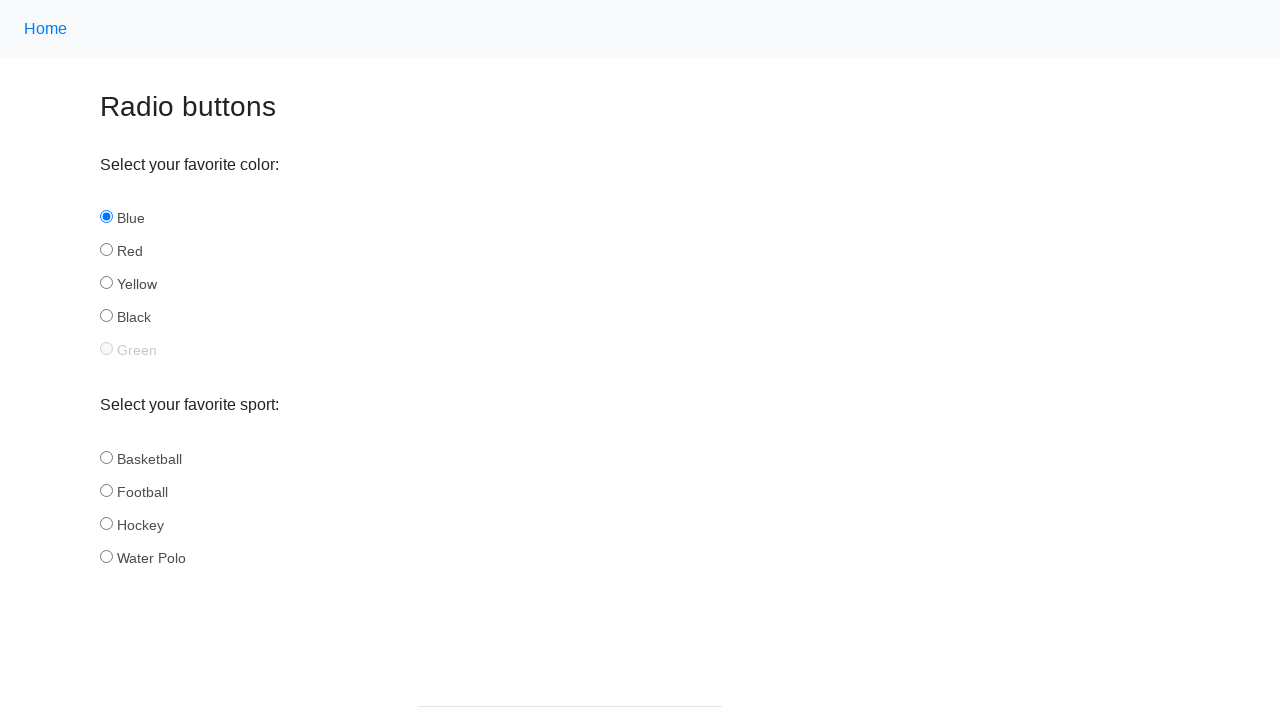

Clicked on red color radio button at (106, 250) on input[type='radio'][name='color'][id='red']
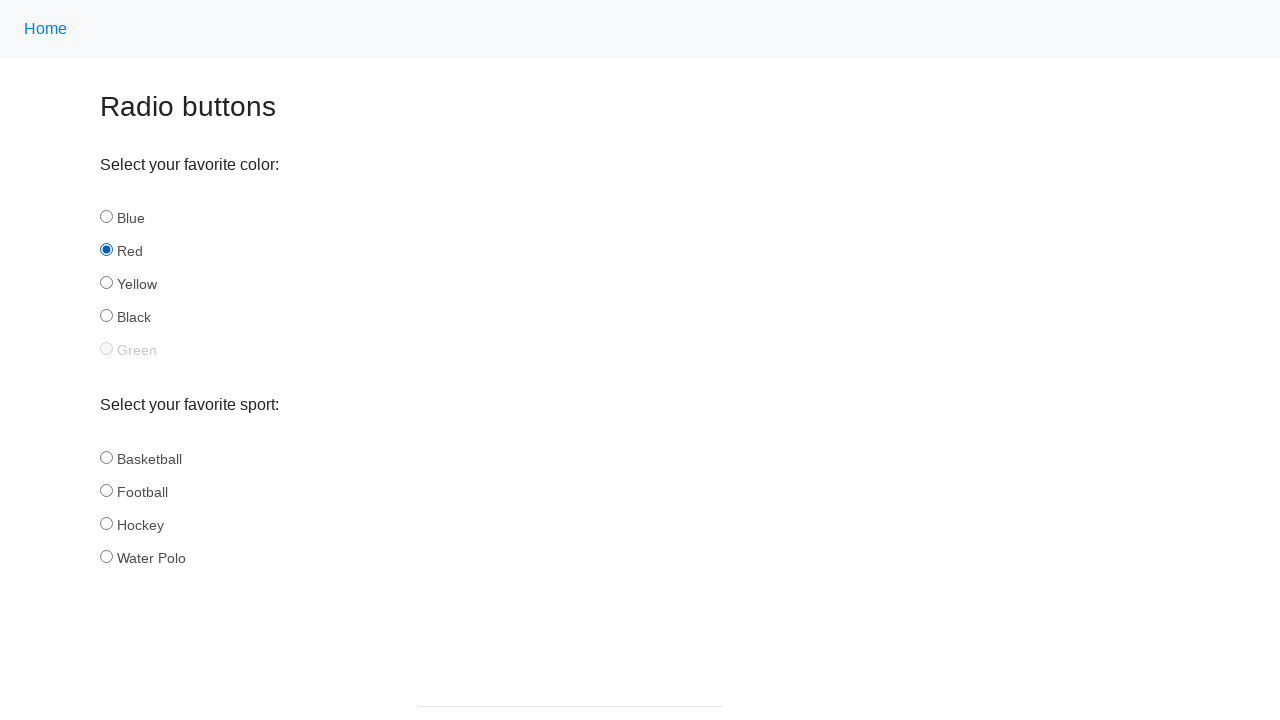

Verified red radio button is selected
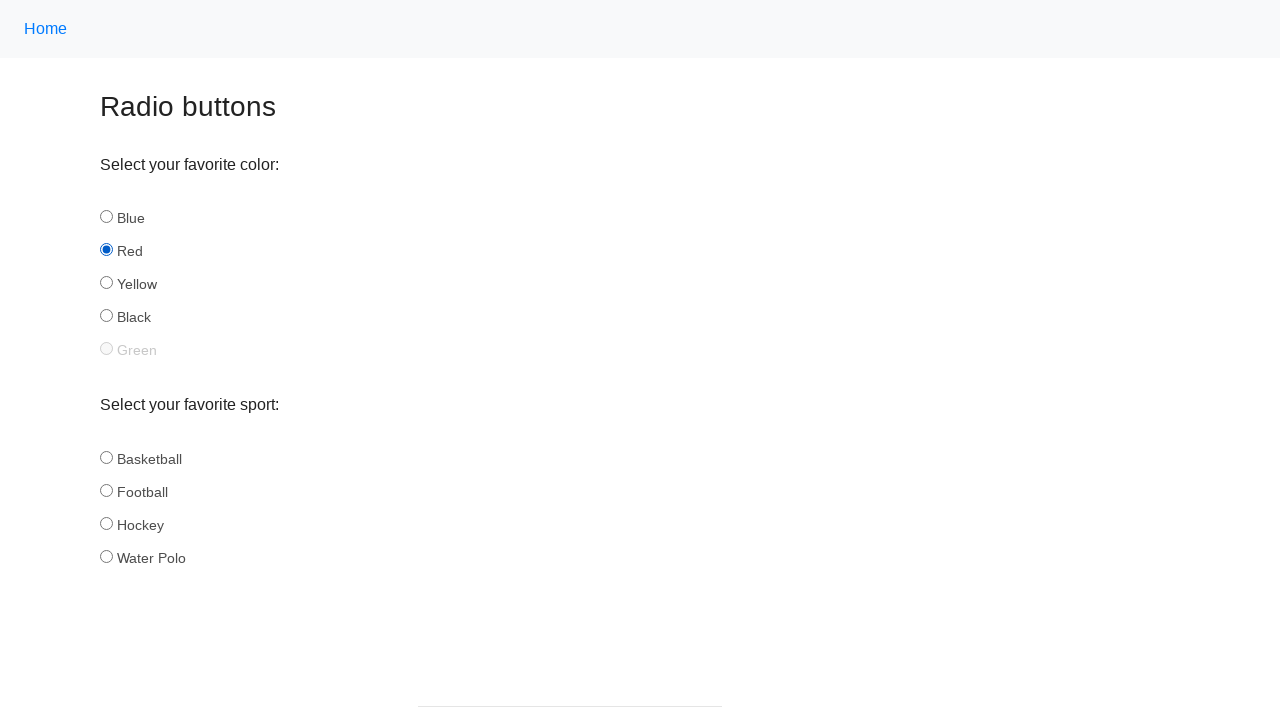

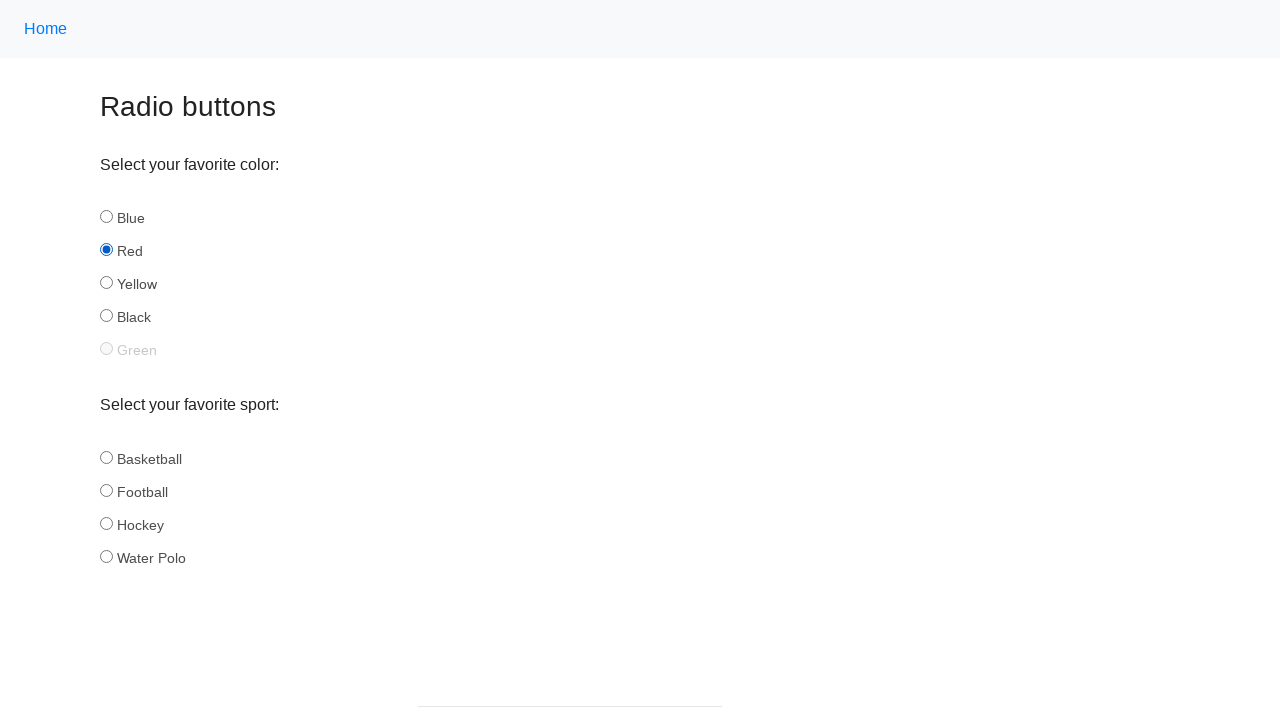